Tests drag and drop functionality by dragging the "Drag me" element and dropping it onto the "Drop here" target, then verifies the text changes to "Dropped!"

Starting URL: https://demoqa.com/droppable

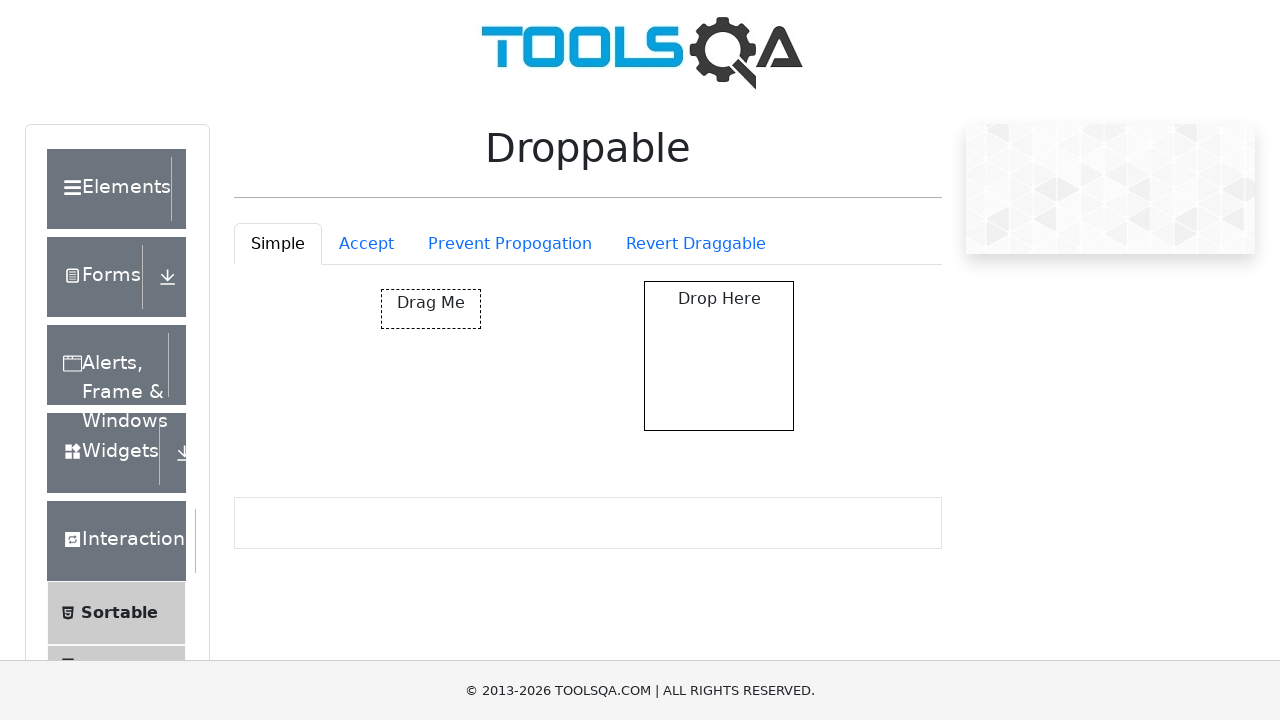

Navigated to droppable demo page
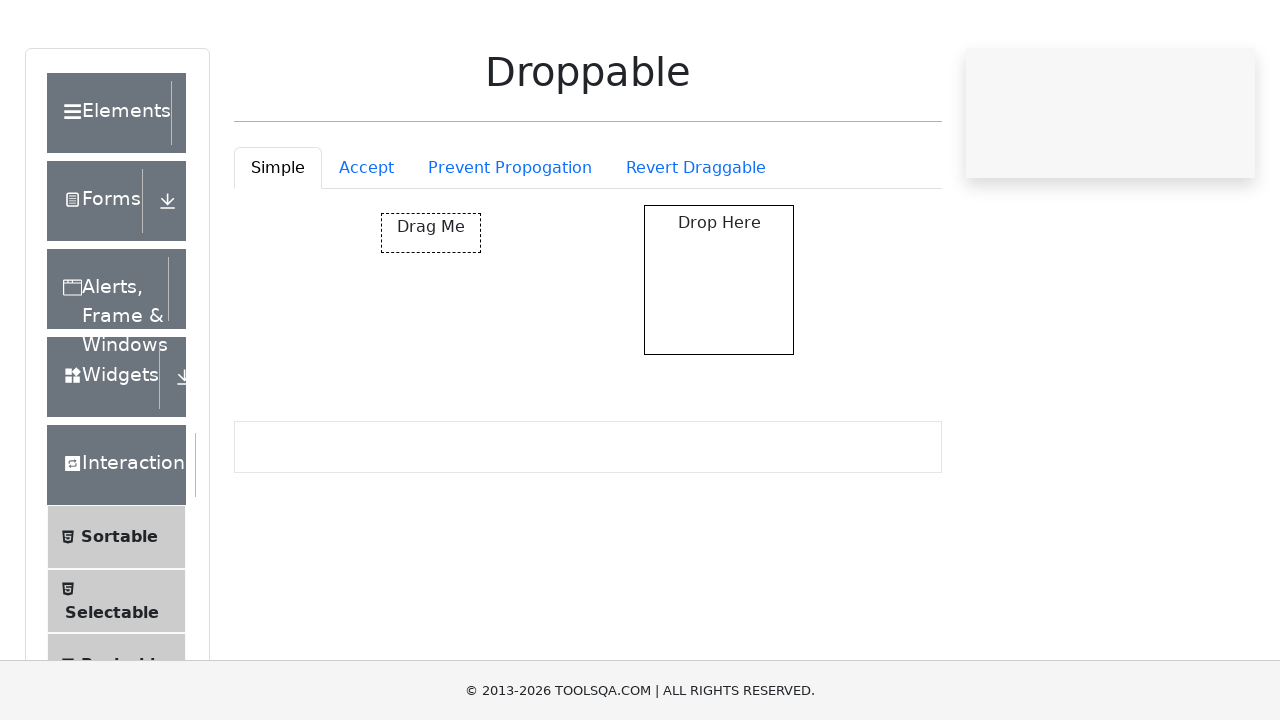

Located draggable element with id 'draggable'
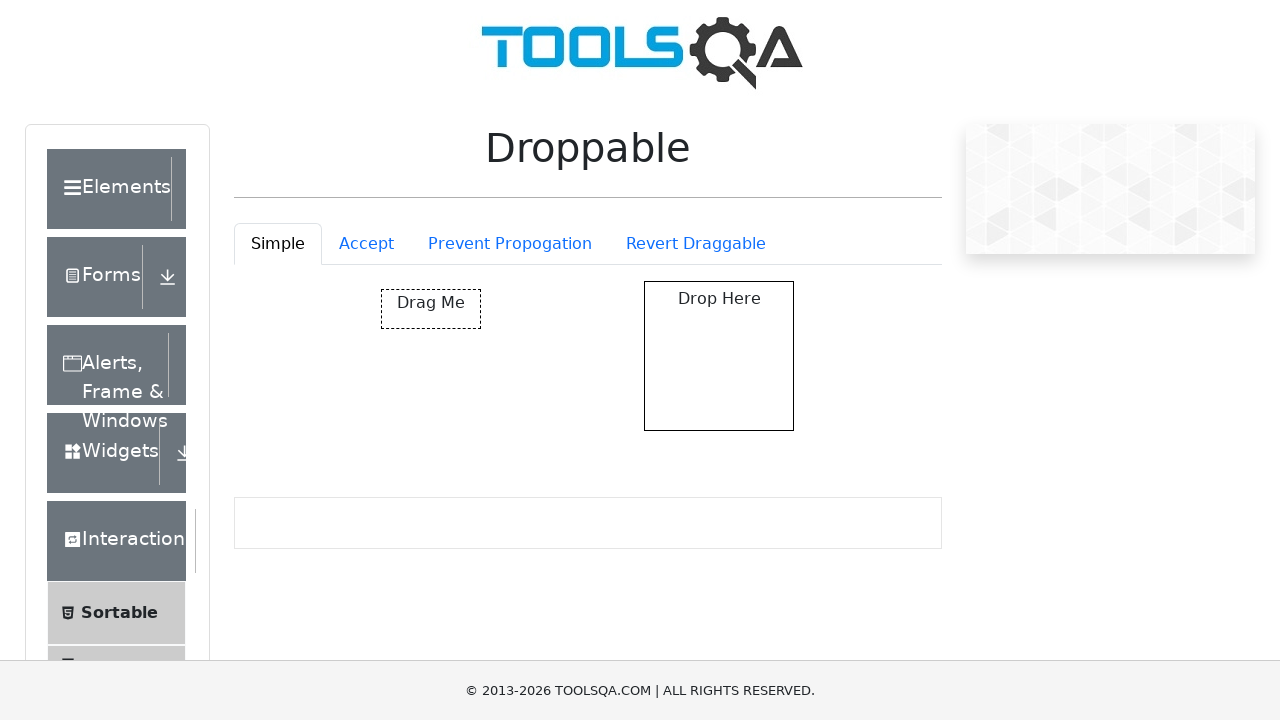

Located drop target element with id 'droppable'
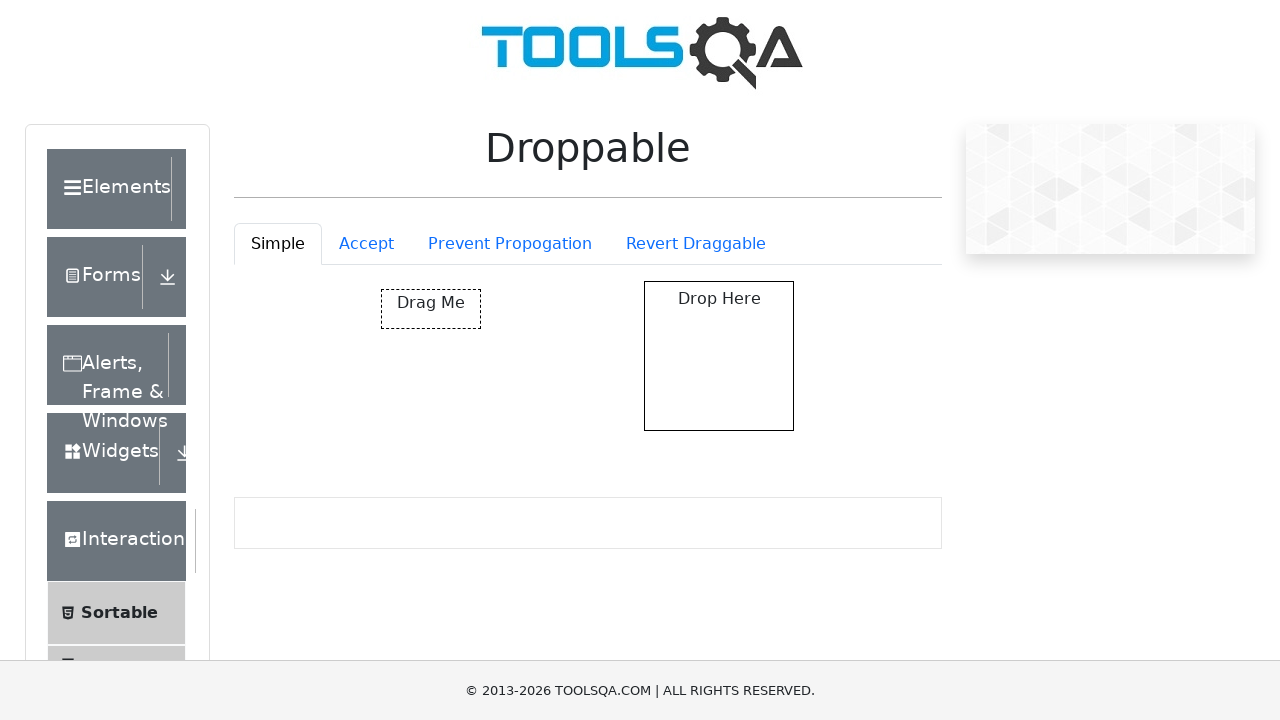

Dragged 'Drag me' element and dropped it onto the drop target at (719, 356)
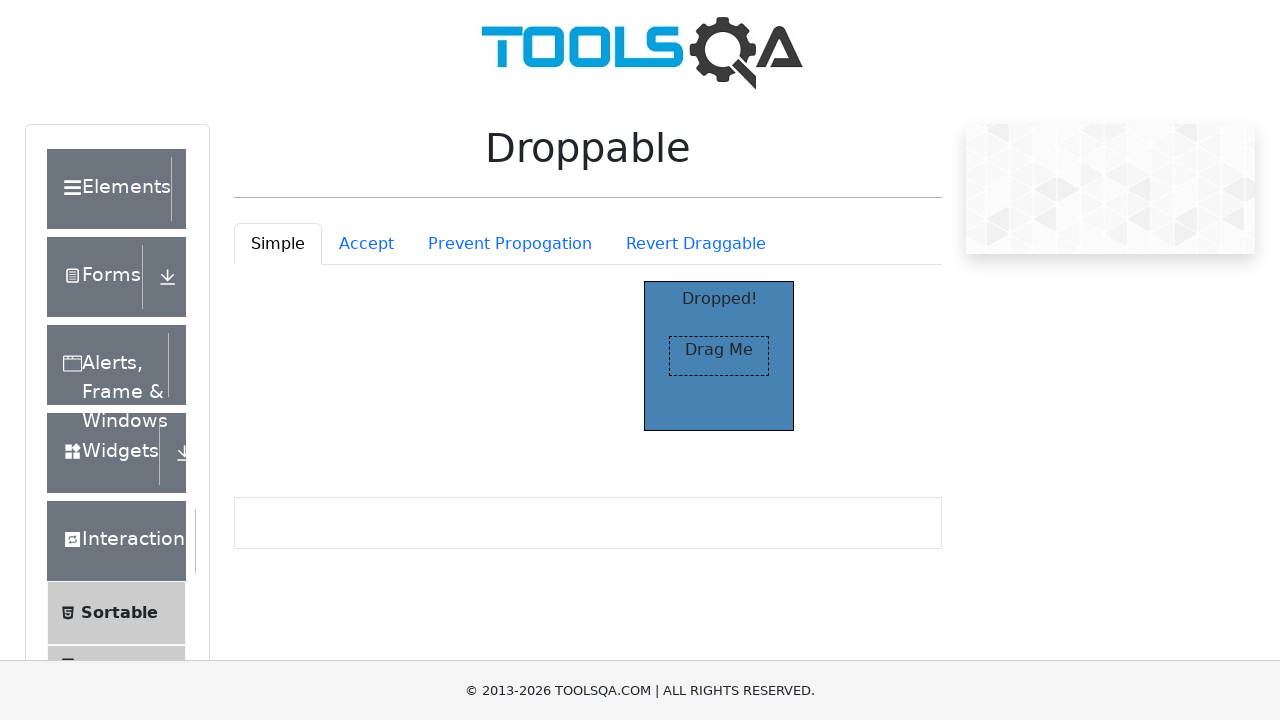

Verified that drop target text changed to 'Dropped!'
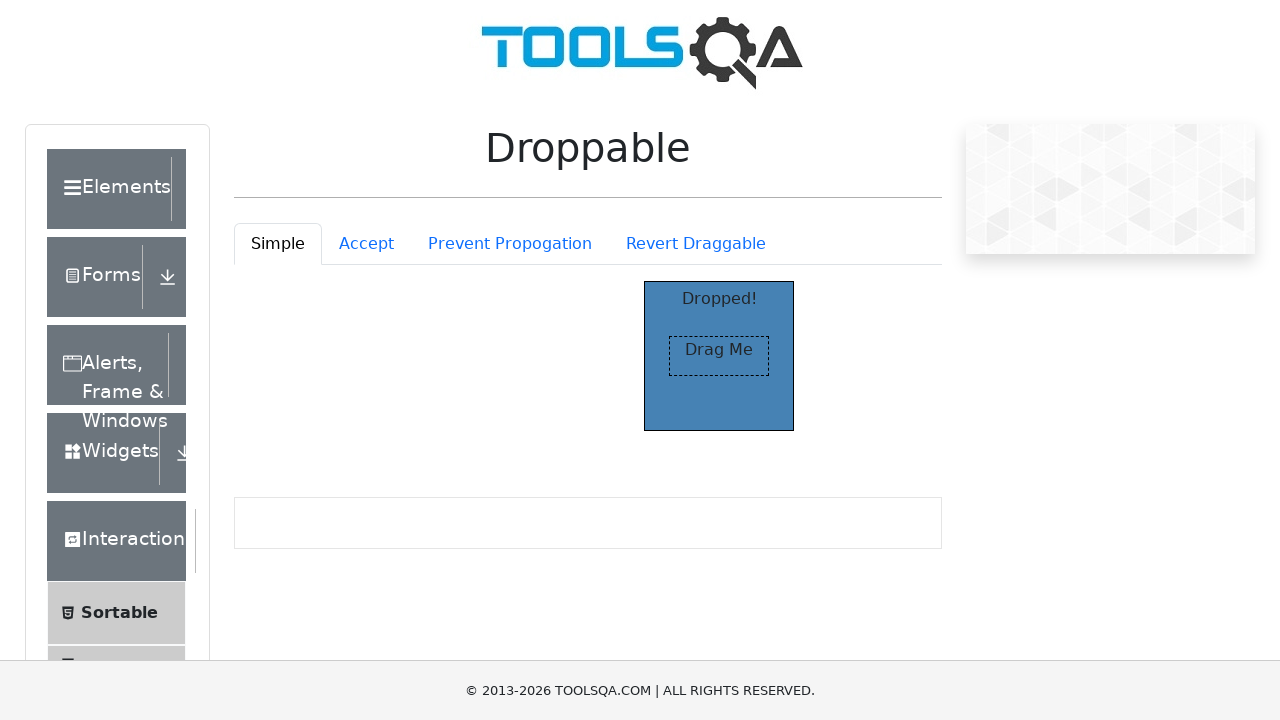

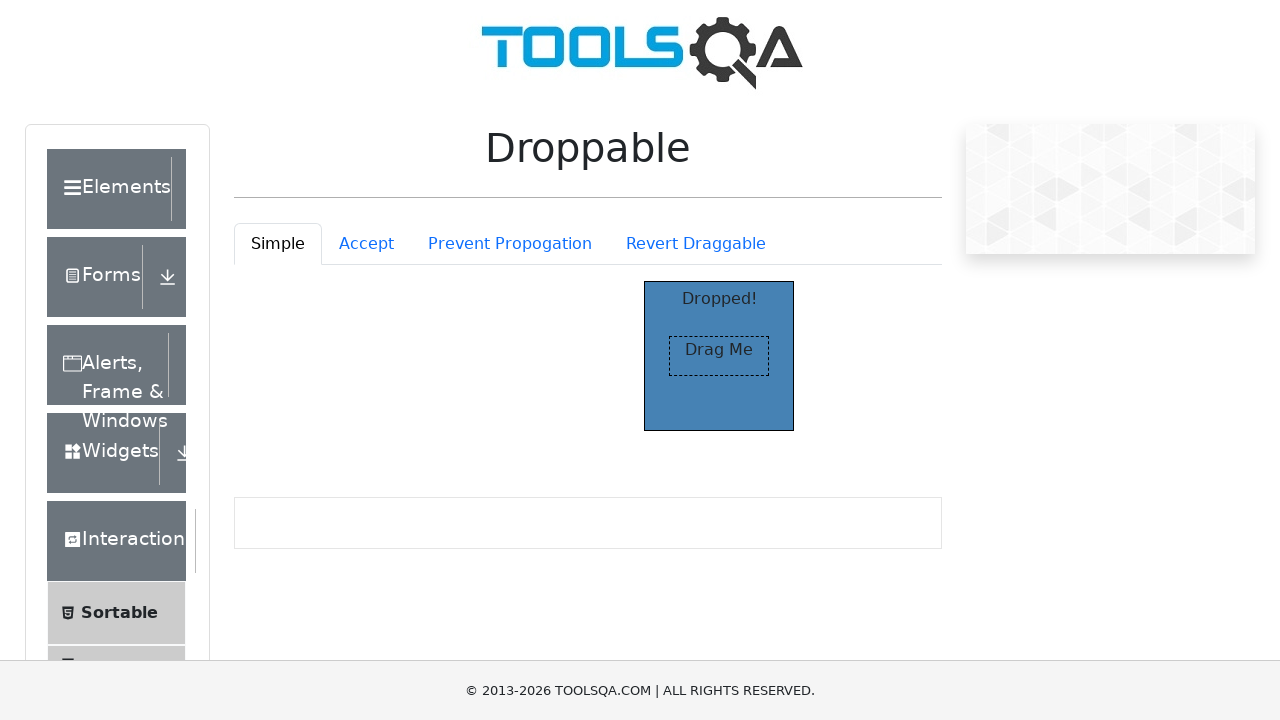